Tests JavaScript execution within an iframe on W3Schools by switching to the iframe and executing a JavaScript function called myFunction()

Starting URL: https://www.w3schools.com/jsref/tryit.asp?filename=tryjsref_submit_get

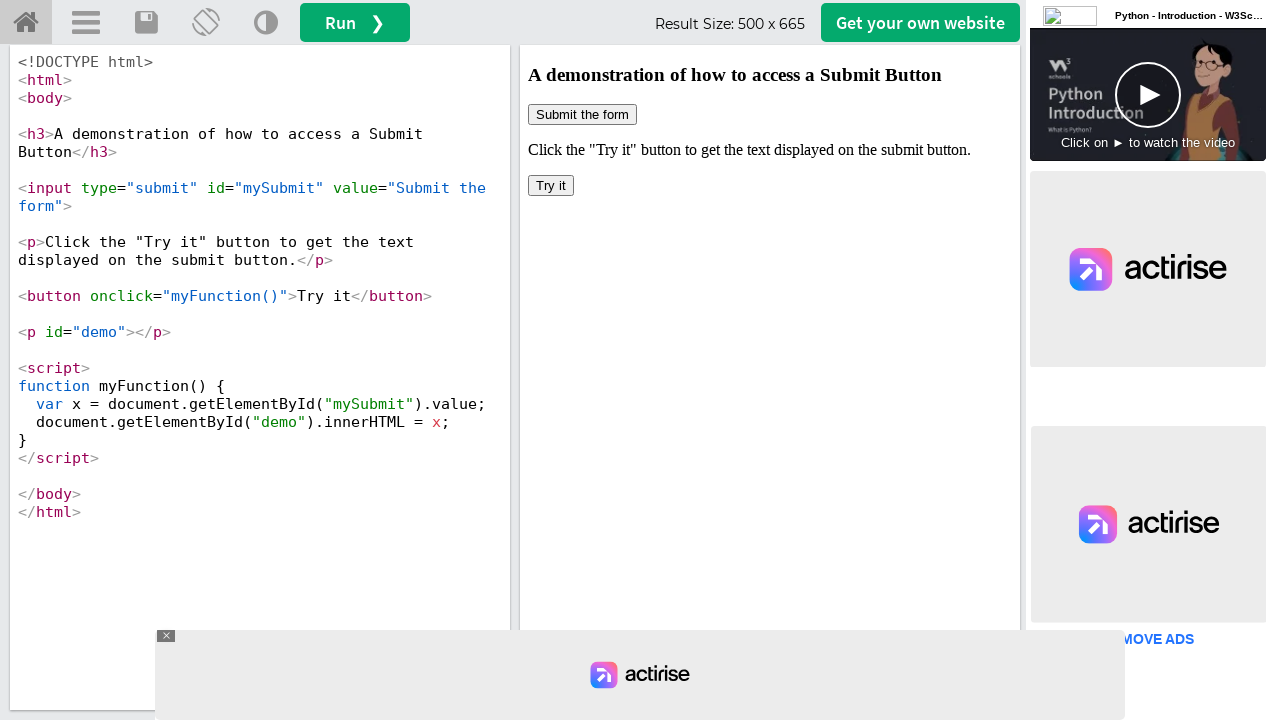

Located iframe#iframeResult element
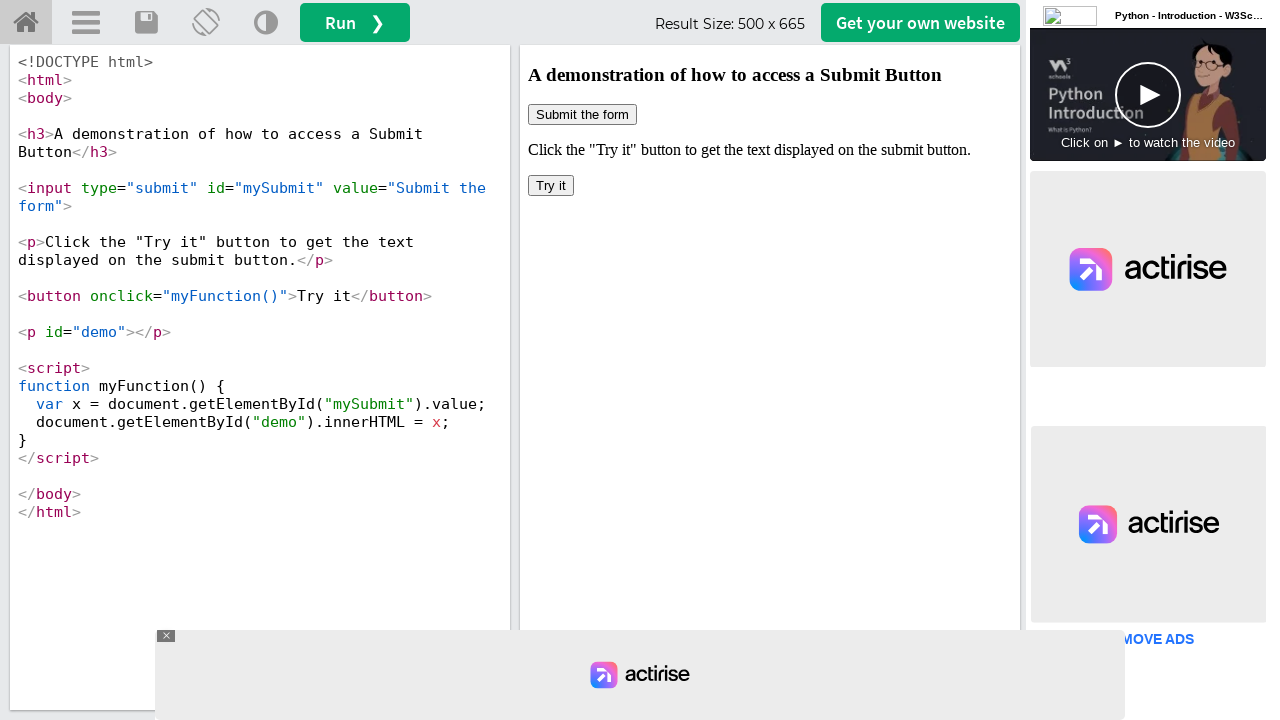

Retrieved iframe element reference
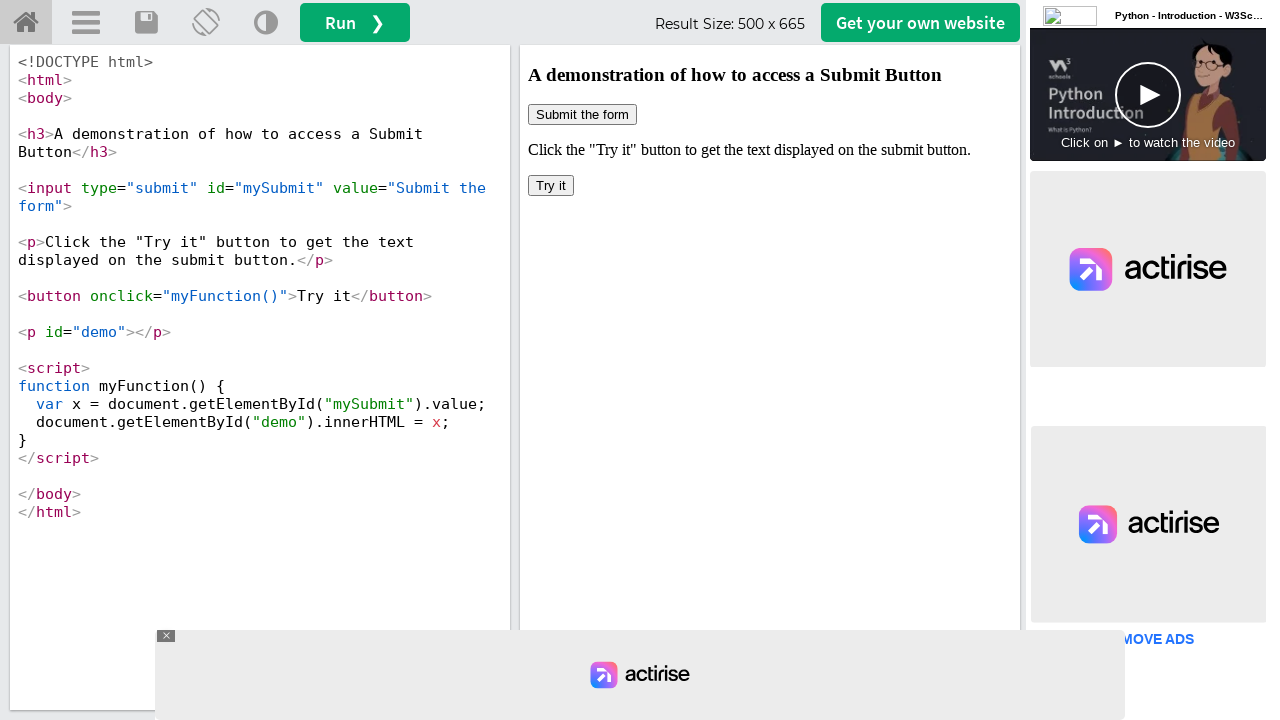

Waited for iframe#iframeResult to be available
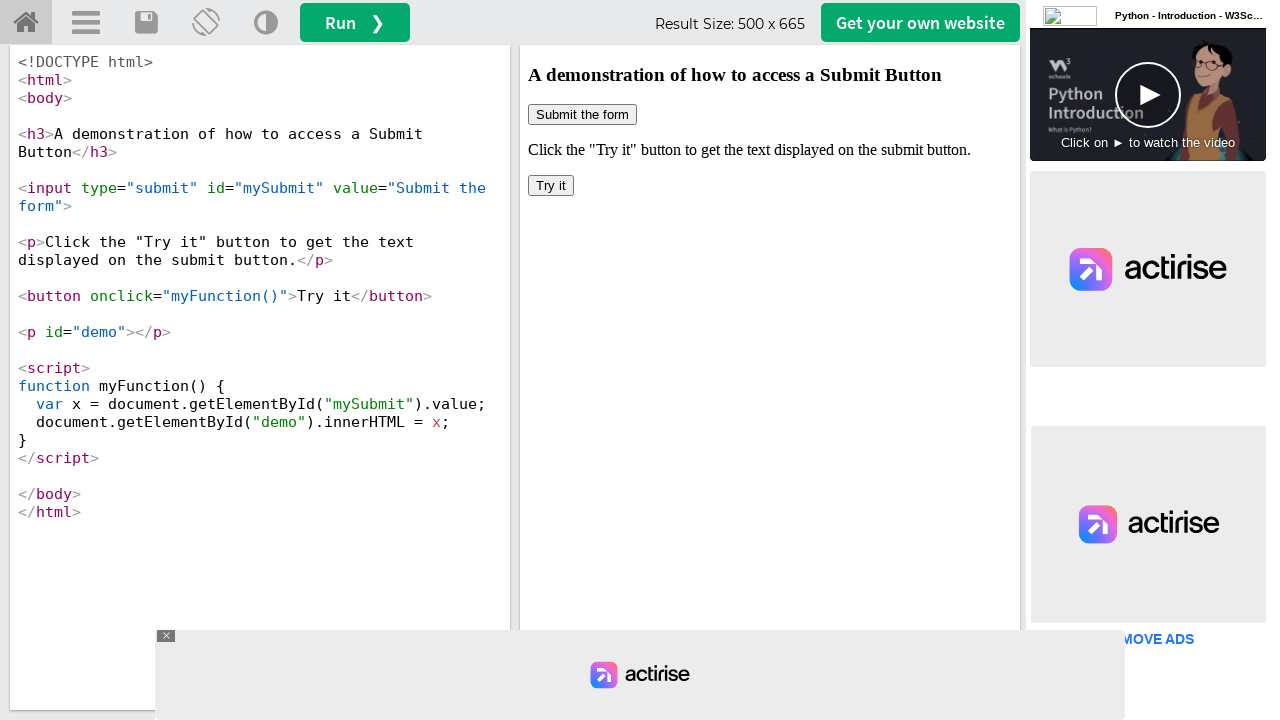

Executed myFunction() JavaScript within iframe context
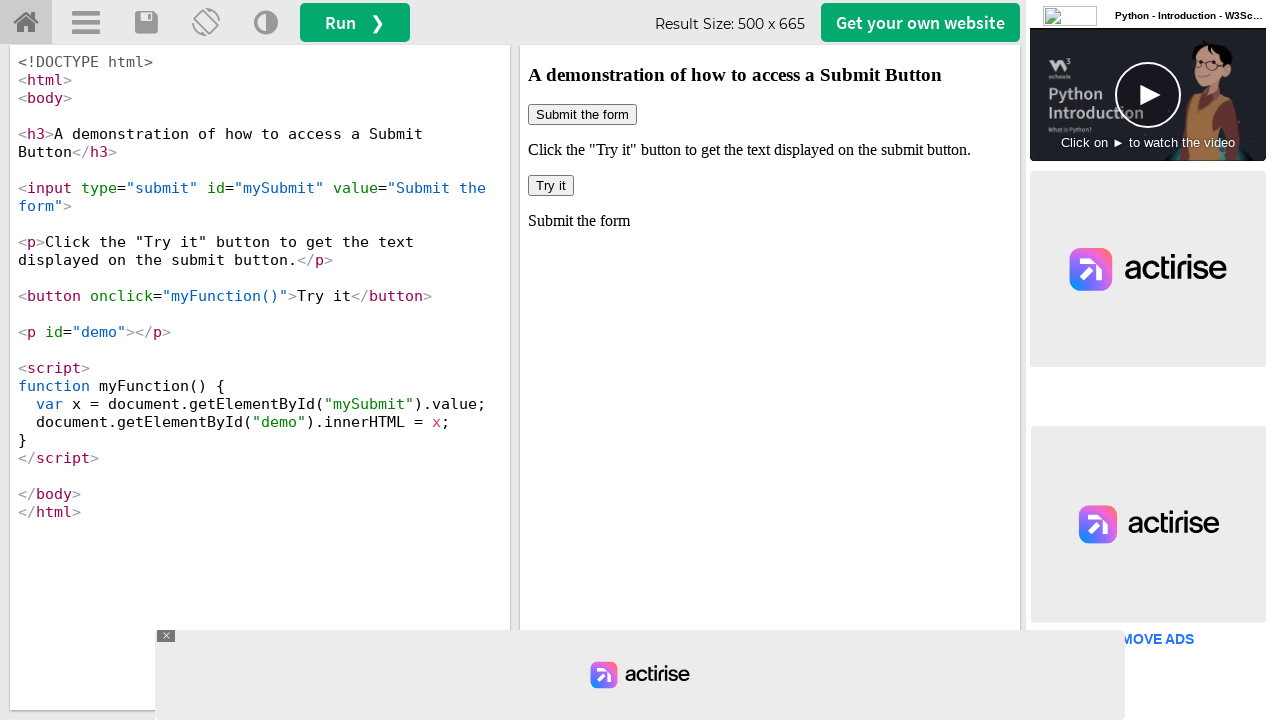

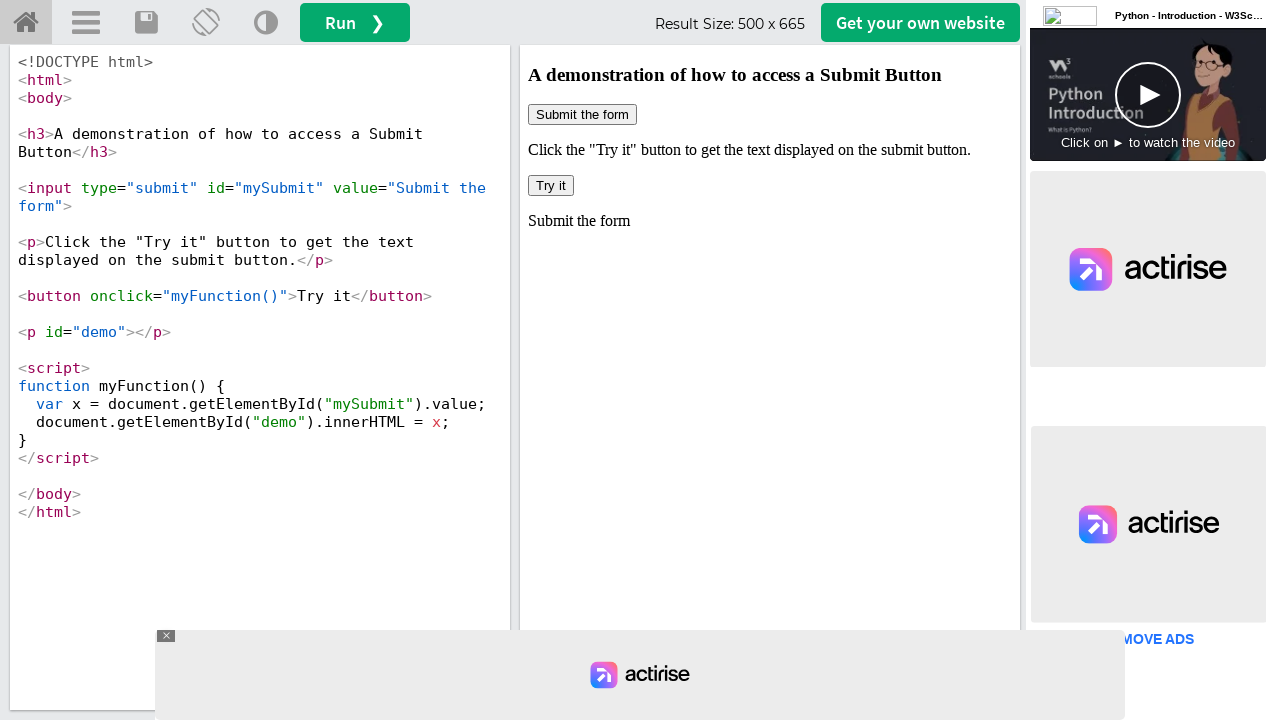